Tests a text box form by filling in name, email, current address, and permanent address fields, then submitting the form

Starting URL: https://demoqa.com/text-box

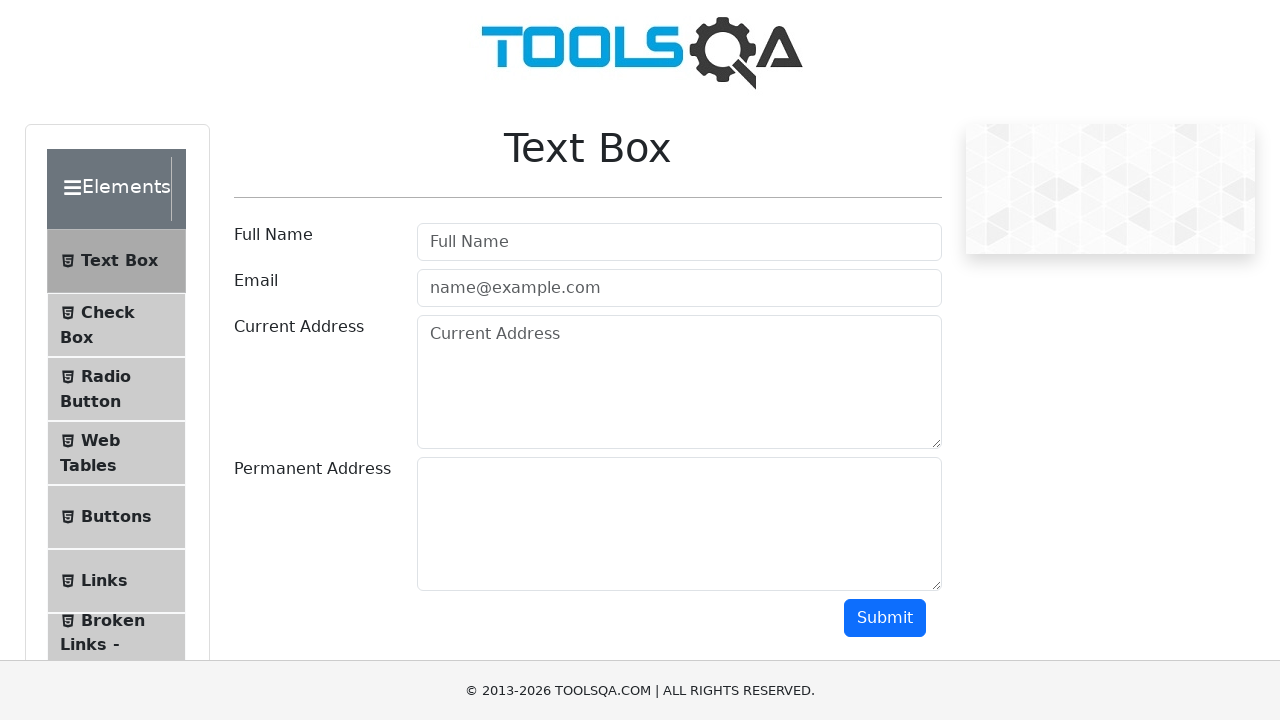

Filled name field with 'Fer' on #userName
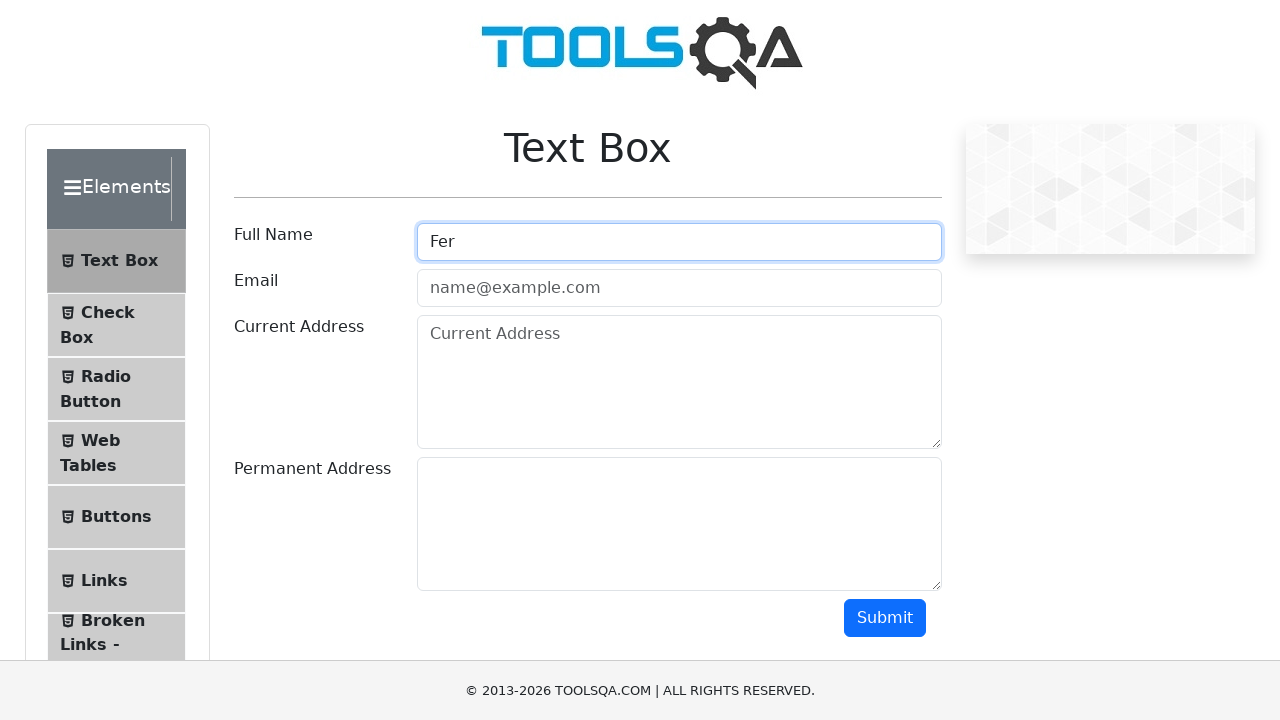

Filled email field with 'coso@coso.com' on #userEmail
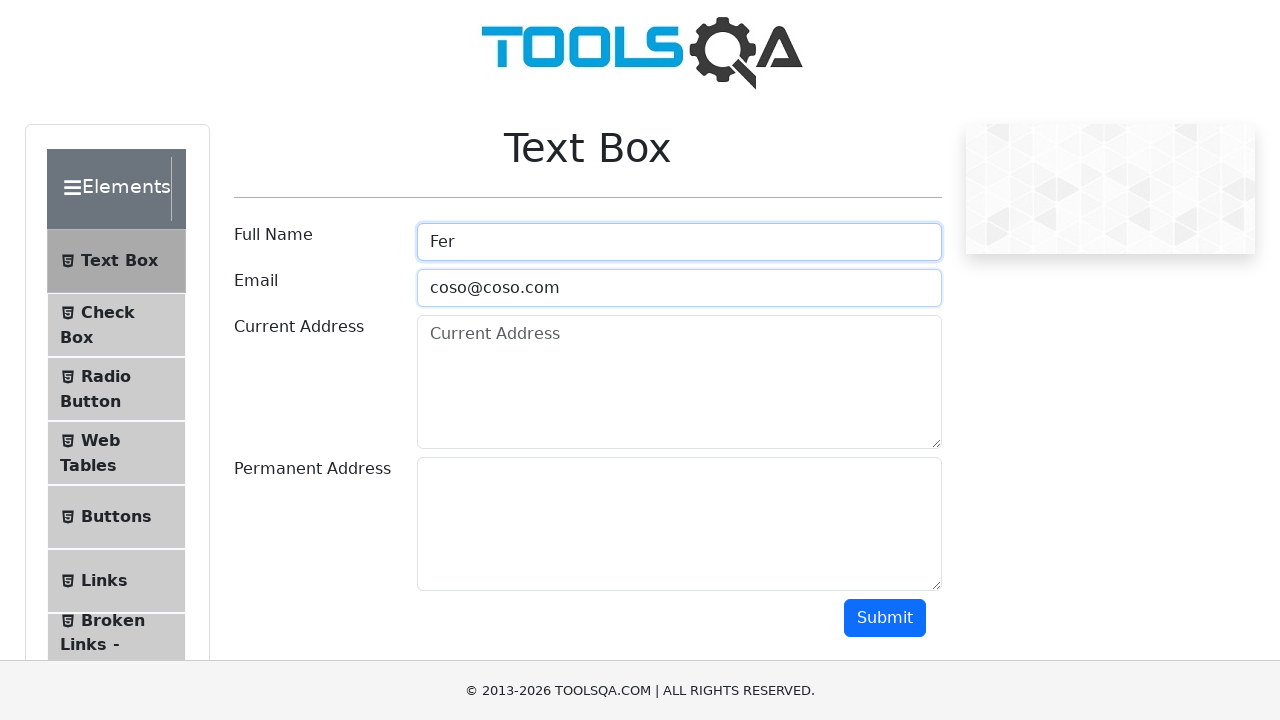

Filled current address field with 'Tres de Febrero' on #currentAddress
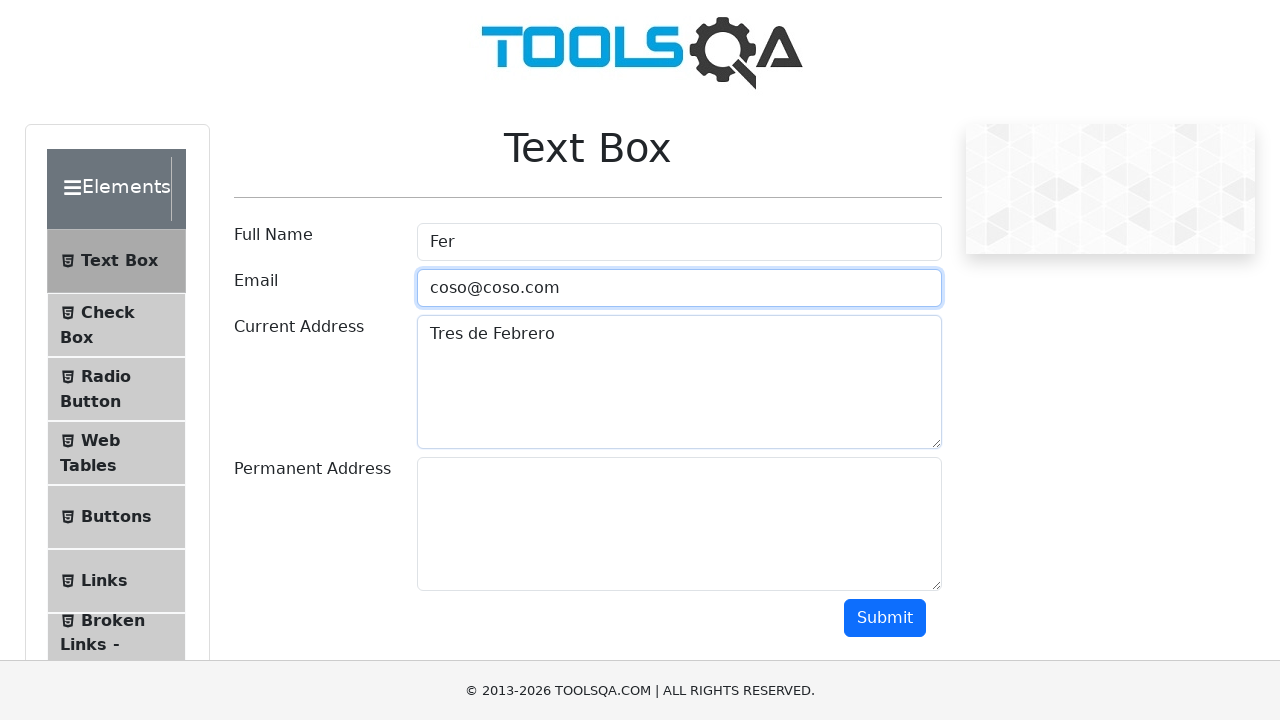

Filled permanent address field with 'Martin Coronado' on #permanentAddress
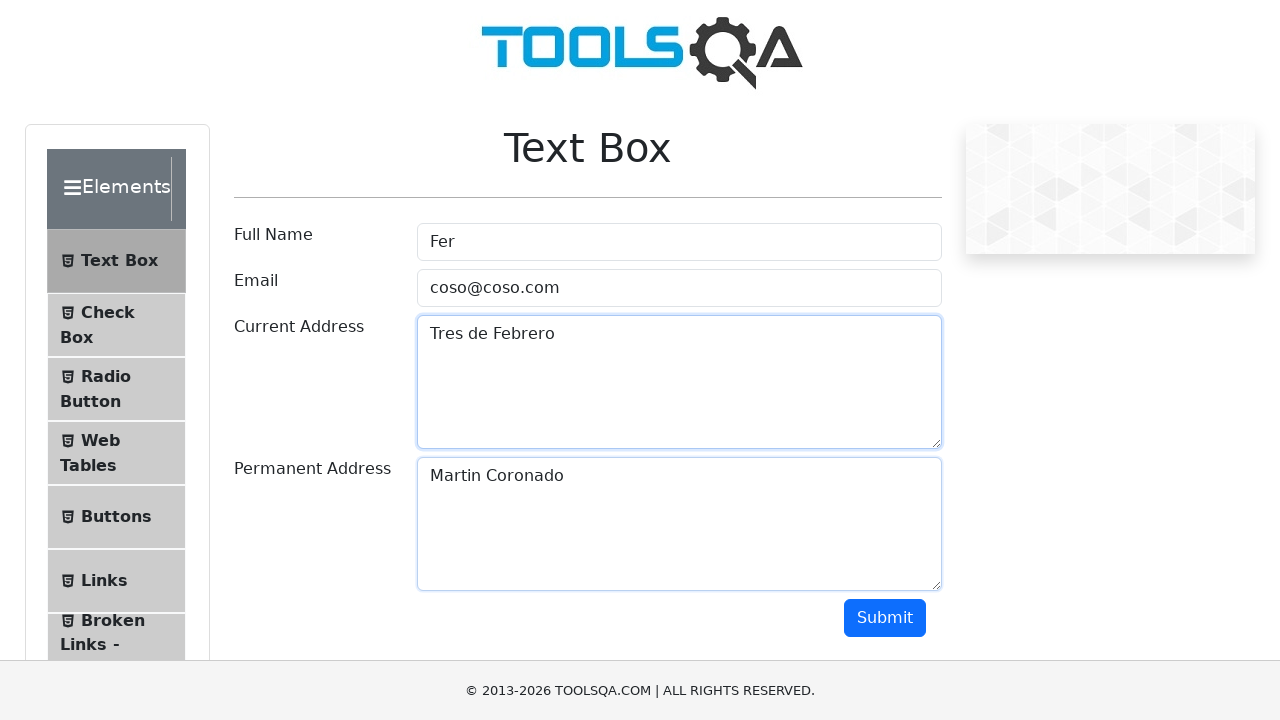

Scrolled down to make submit button visible
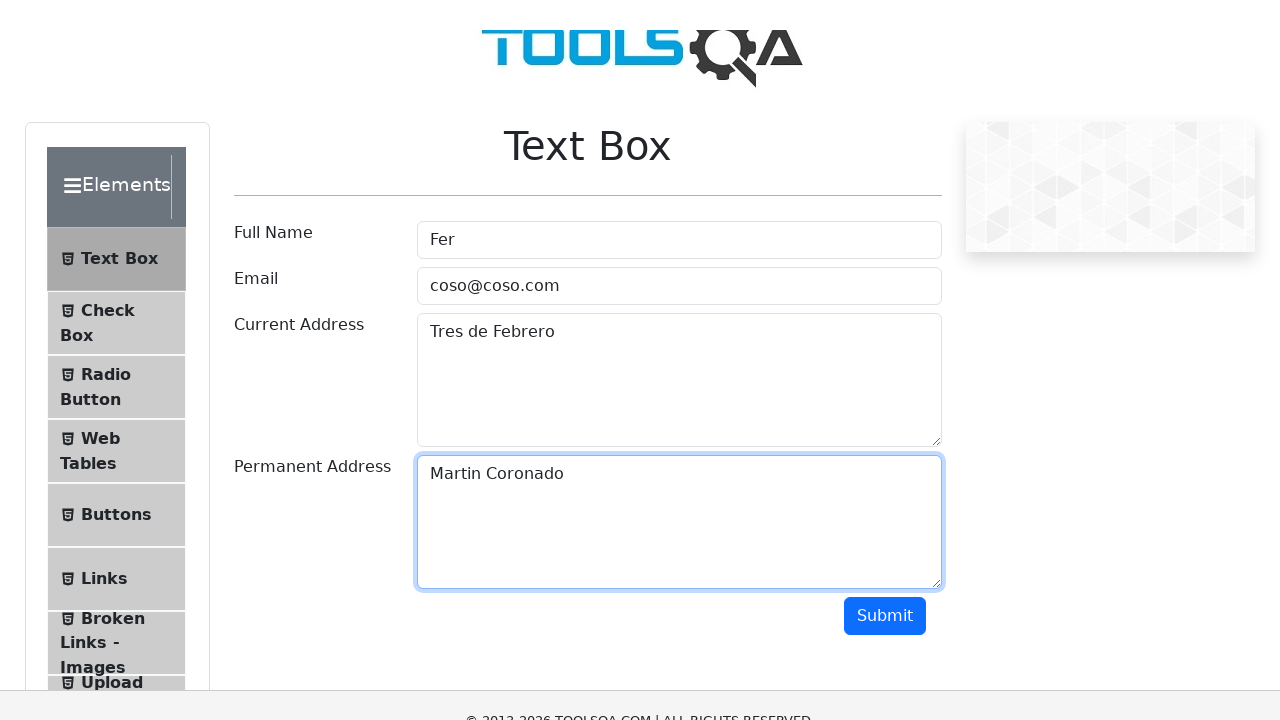

Clicked the submit button at (885, 118) on #submit
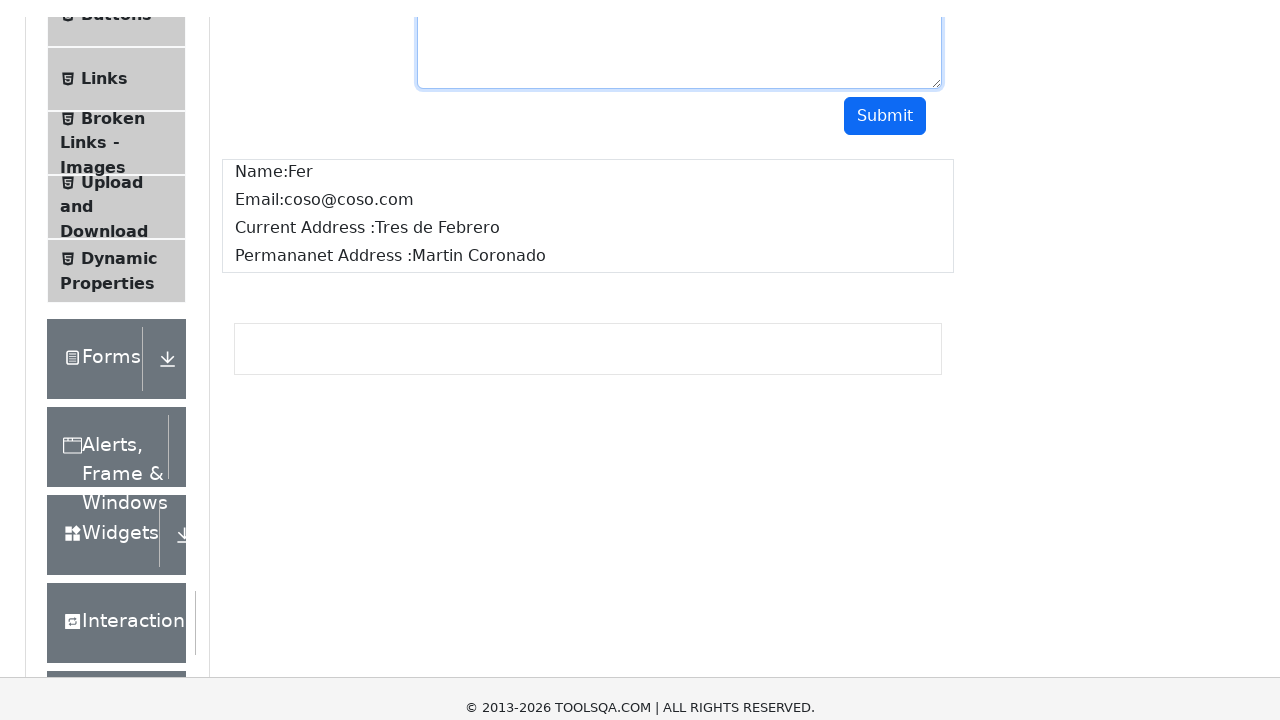

Form submission confirmed - output element appeared
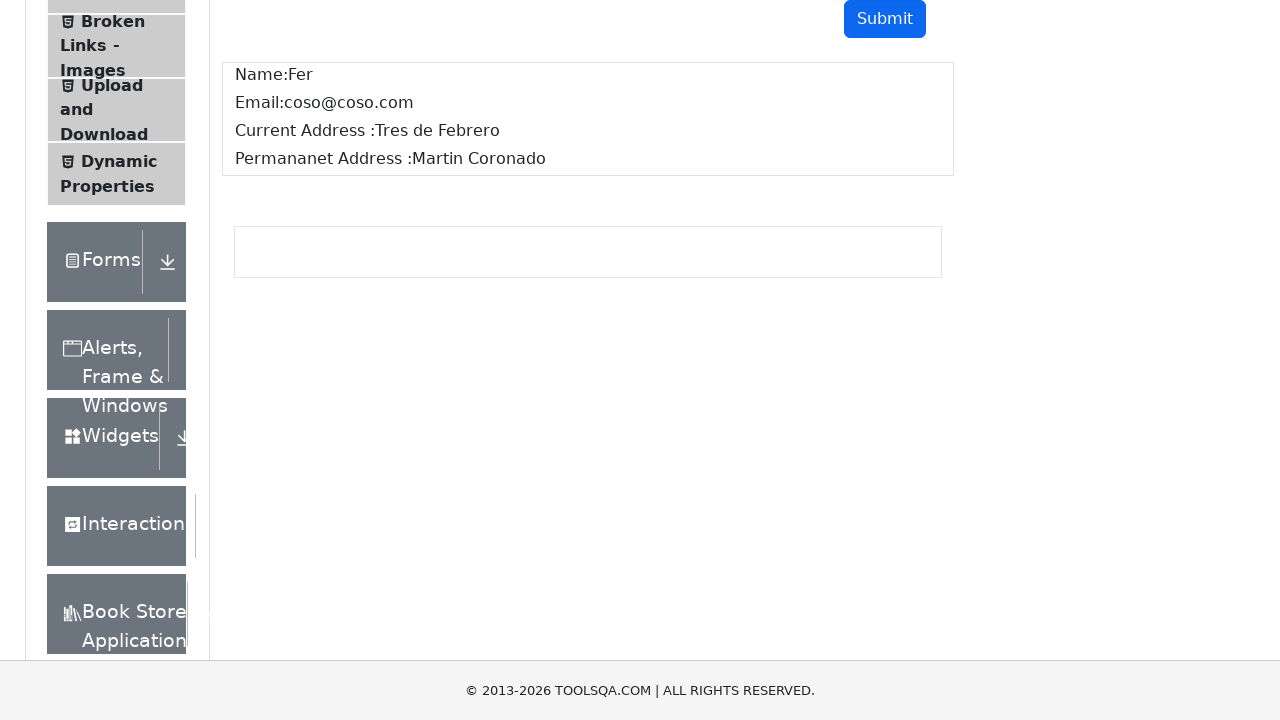

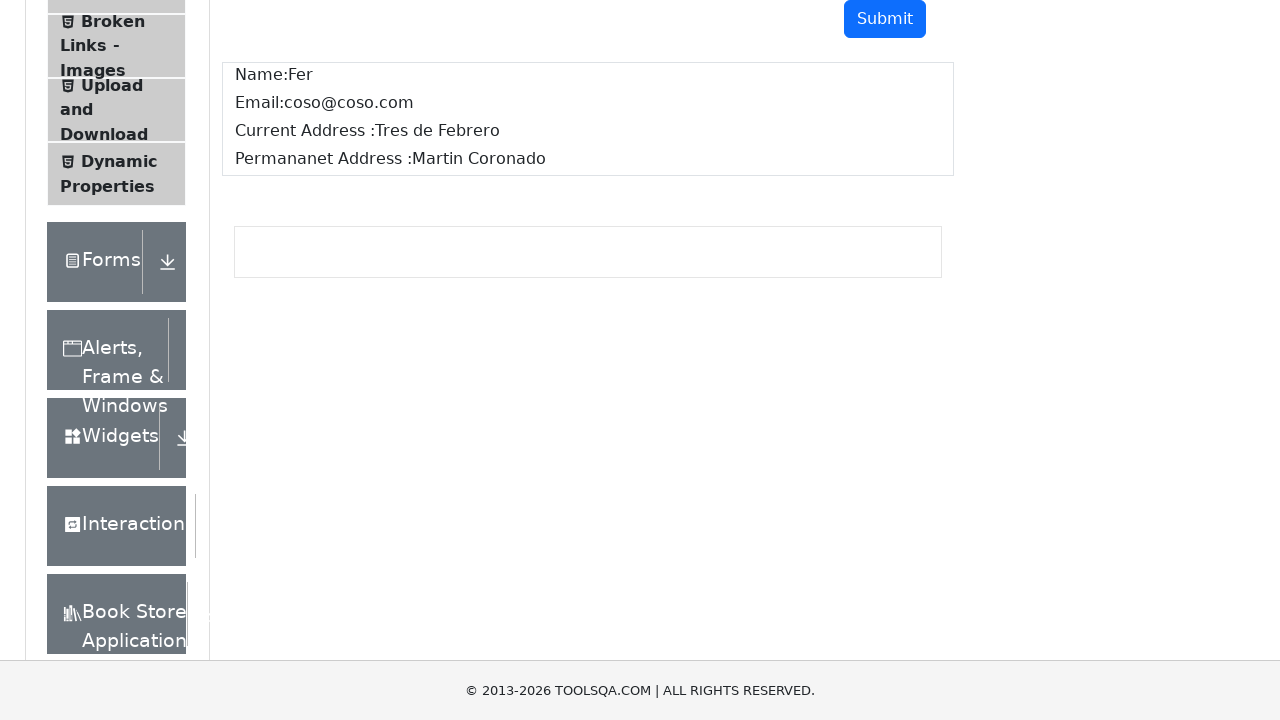